Tests static dropdown selection functionality by selecting different currency options using various selection methods (by index, by value)

Starting URL: https://rahulshettyacademy.com/dropdownsPractise/

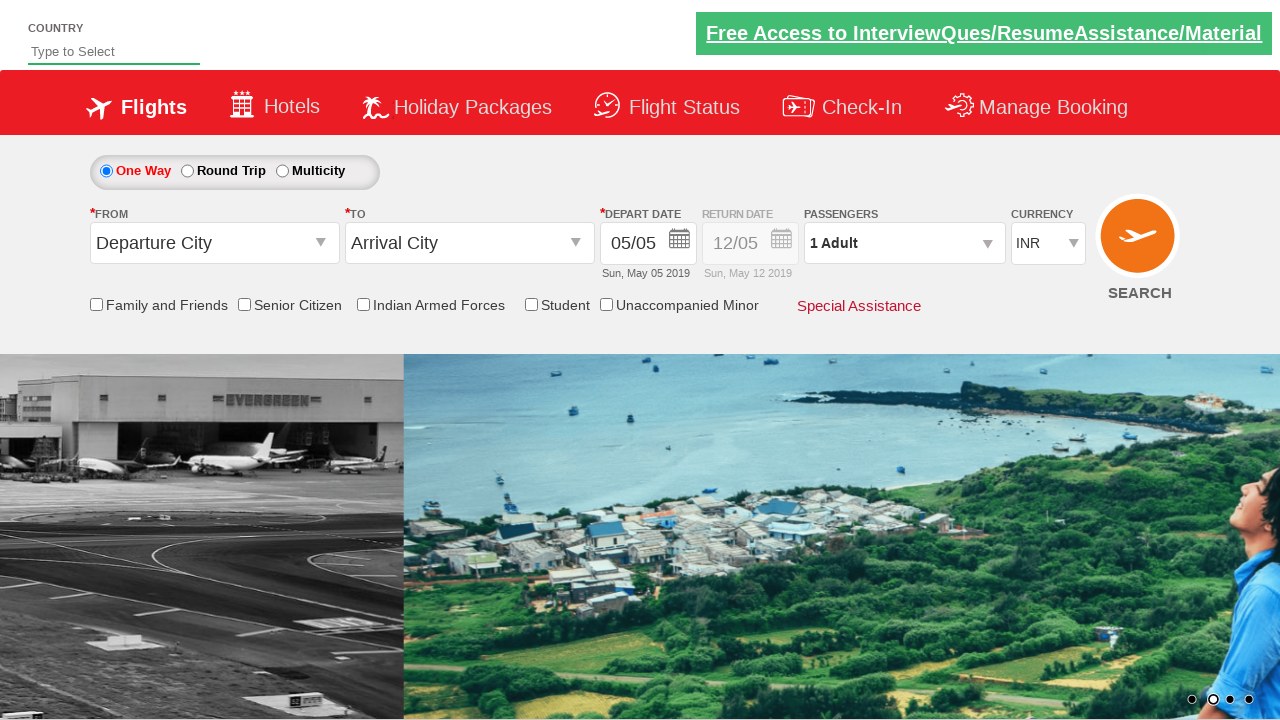

Selected 4th option (index 3) from currency dropdown on #ctl00_mainContent_DropDownListCurrency
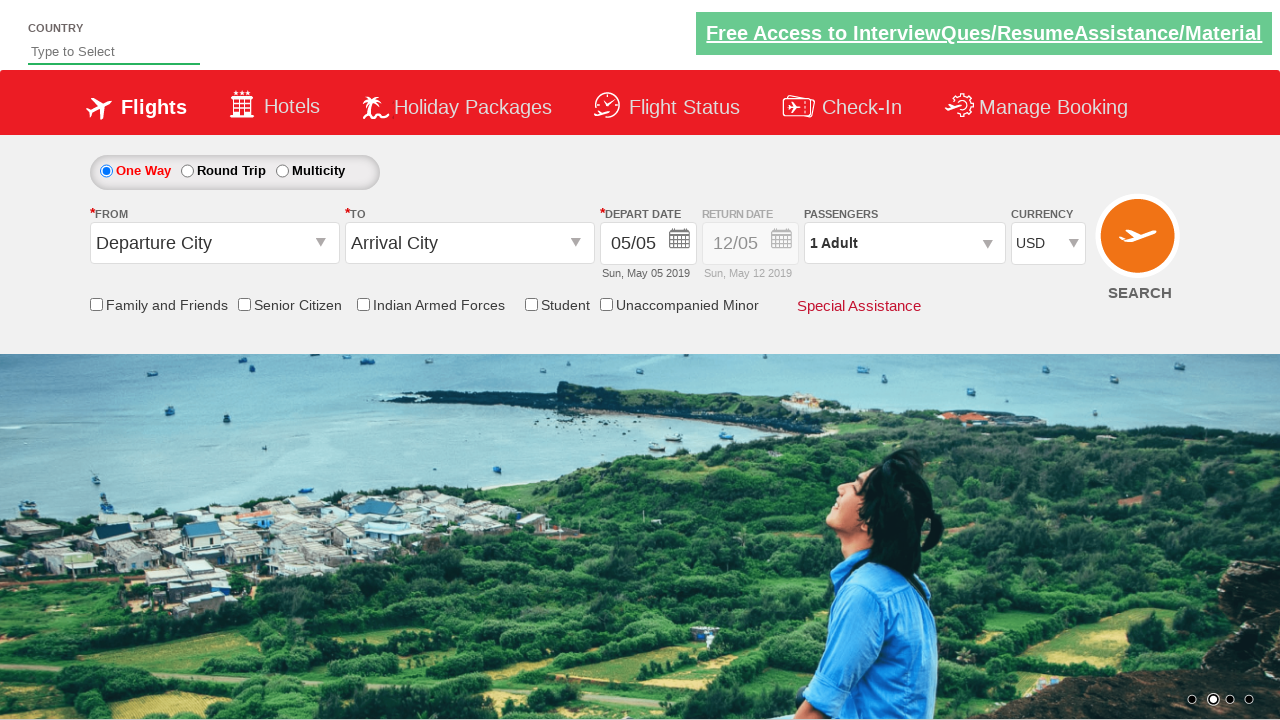

Selected AED currency option from dropdown on #ctl00_mainContent_DropDownListCurrency
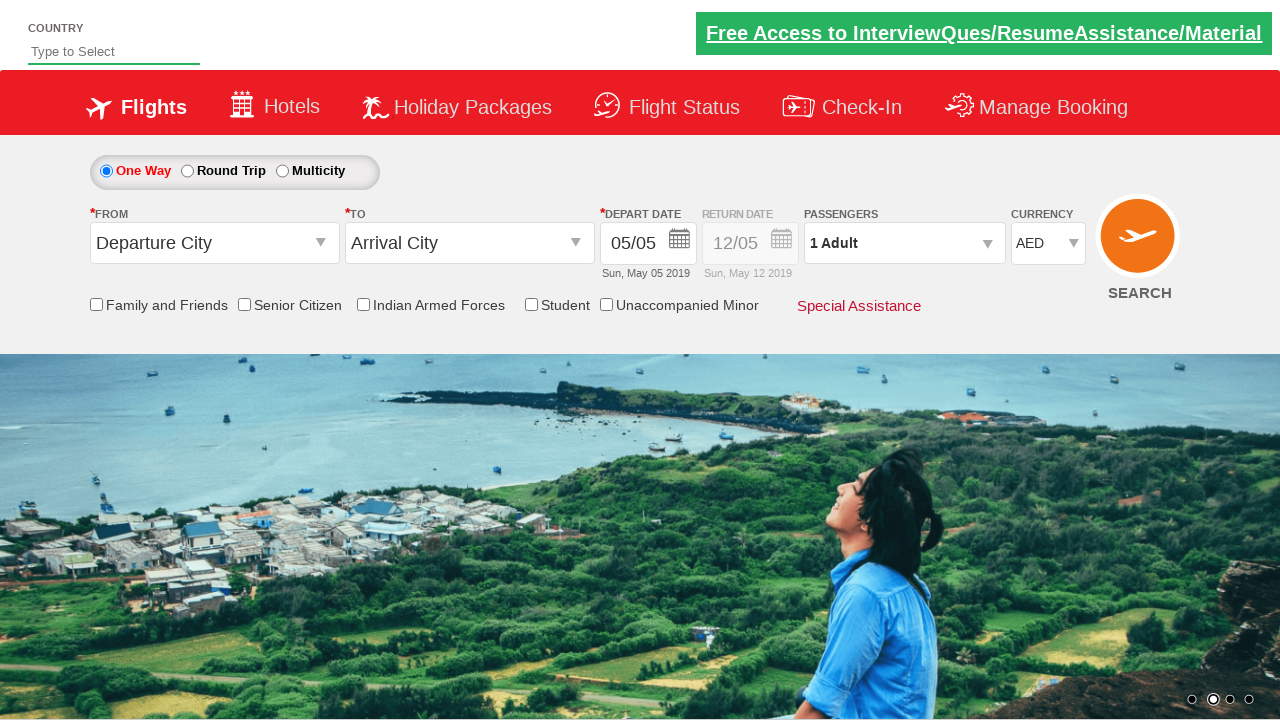

Selected INR currency option from dropdown on #ctl00_mainContent_DropDownListCurrency
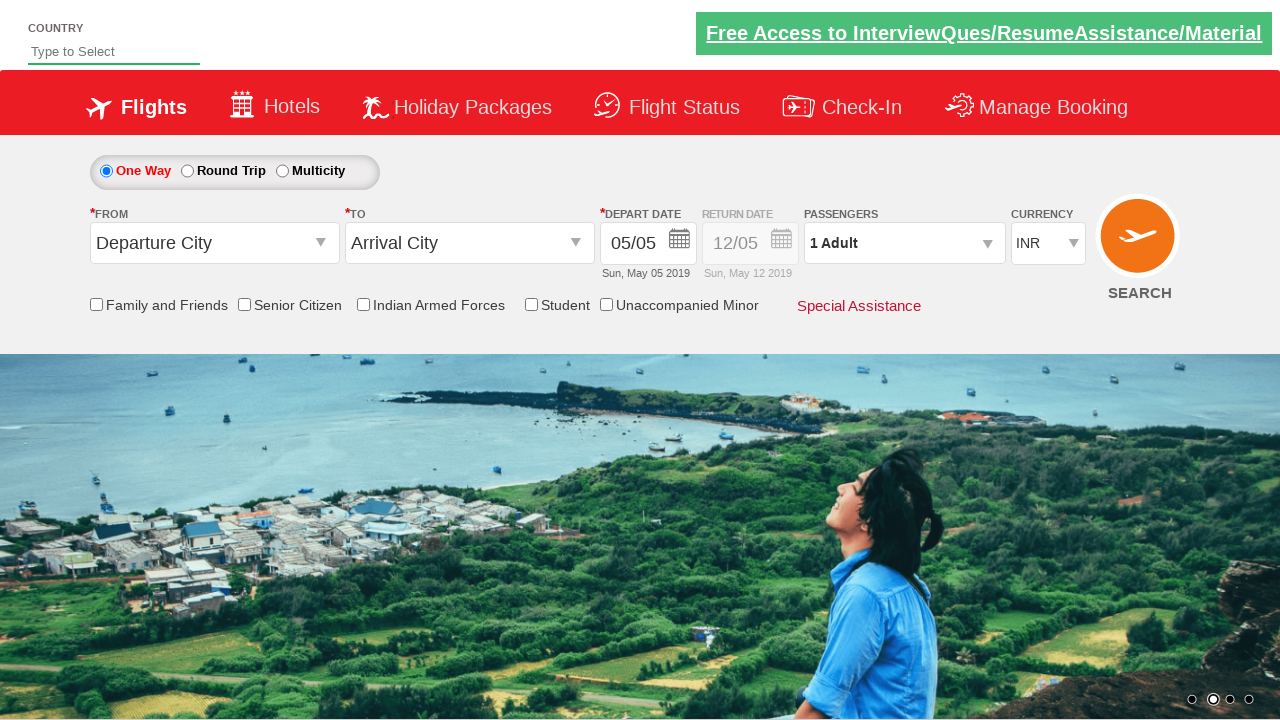

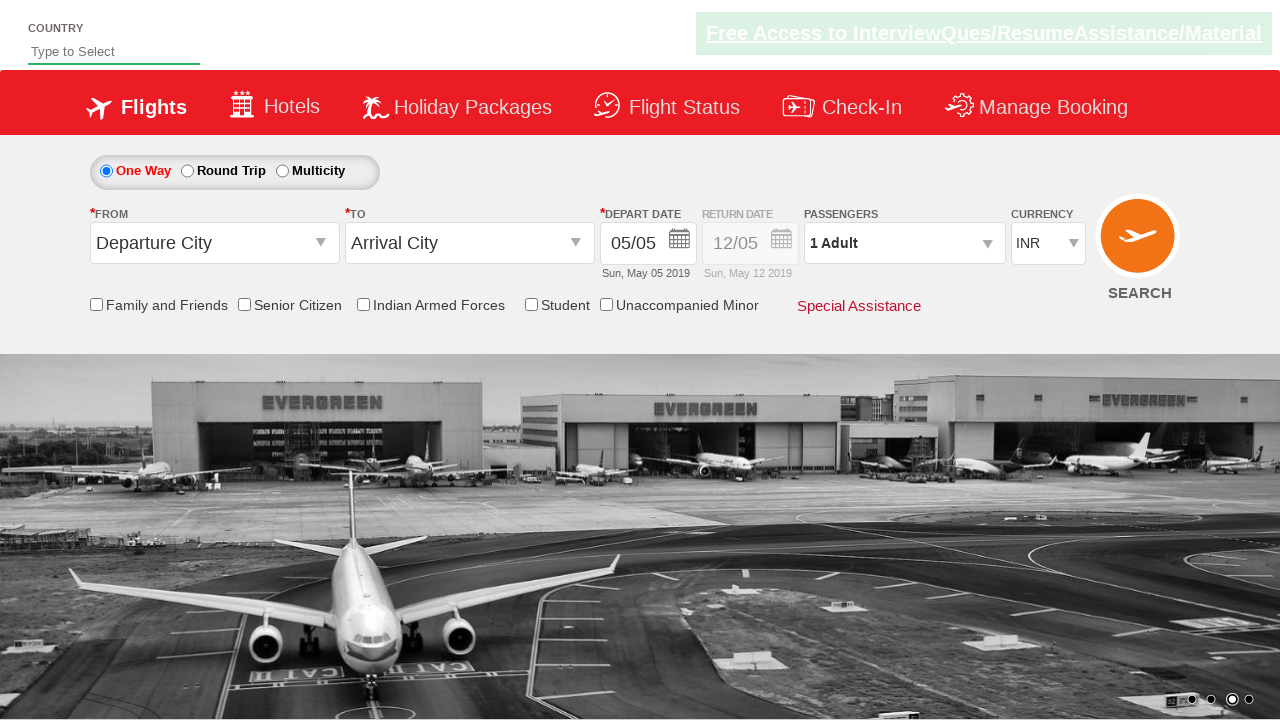